Tests jQuery progress bar functionality by navigating through menu items, initiating a download, and verifying the download completion dialog

Starting URL: http://demo.automationtesting.in/WebTable.html

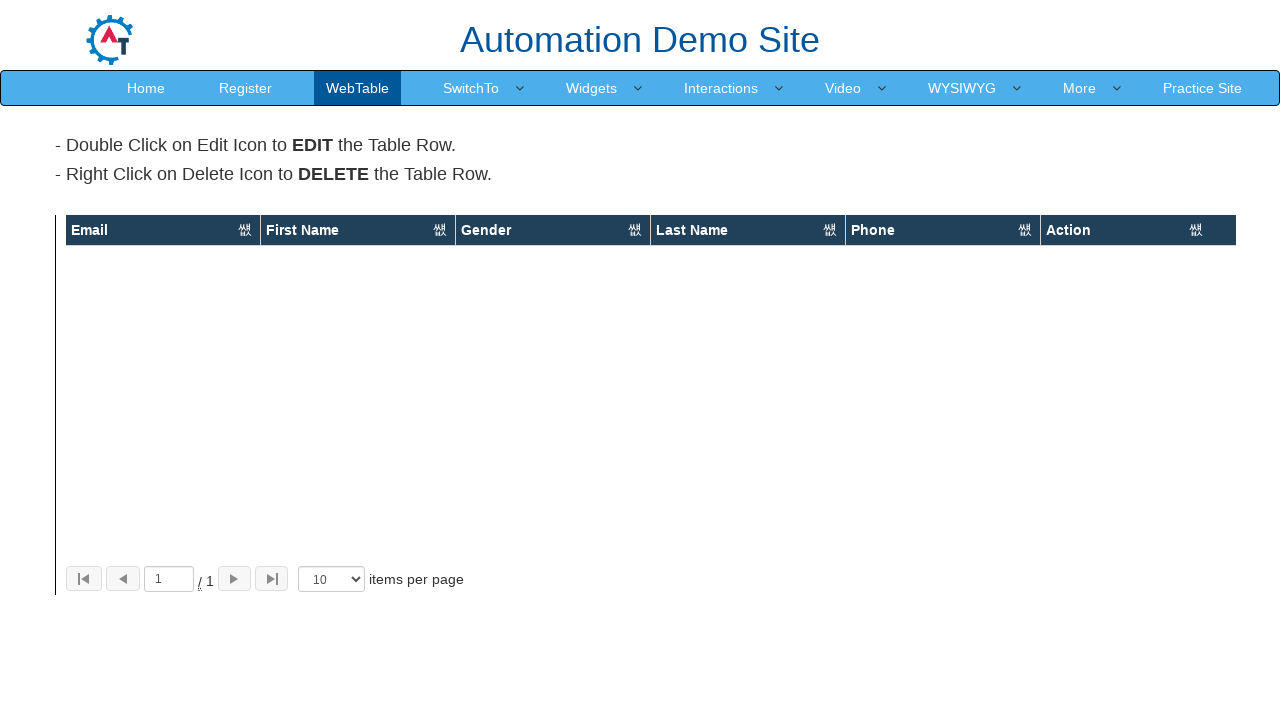

Clicked on More menu at (1080, 88) on text=More
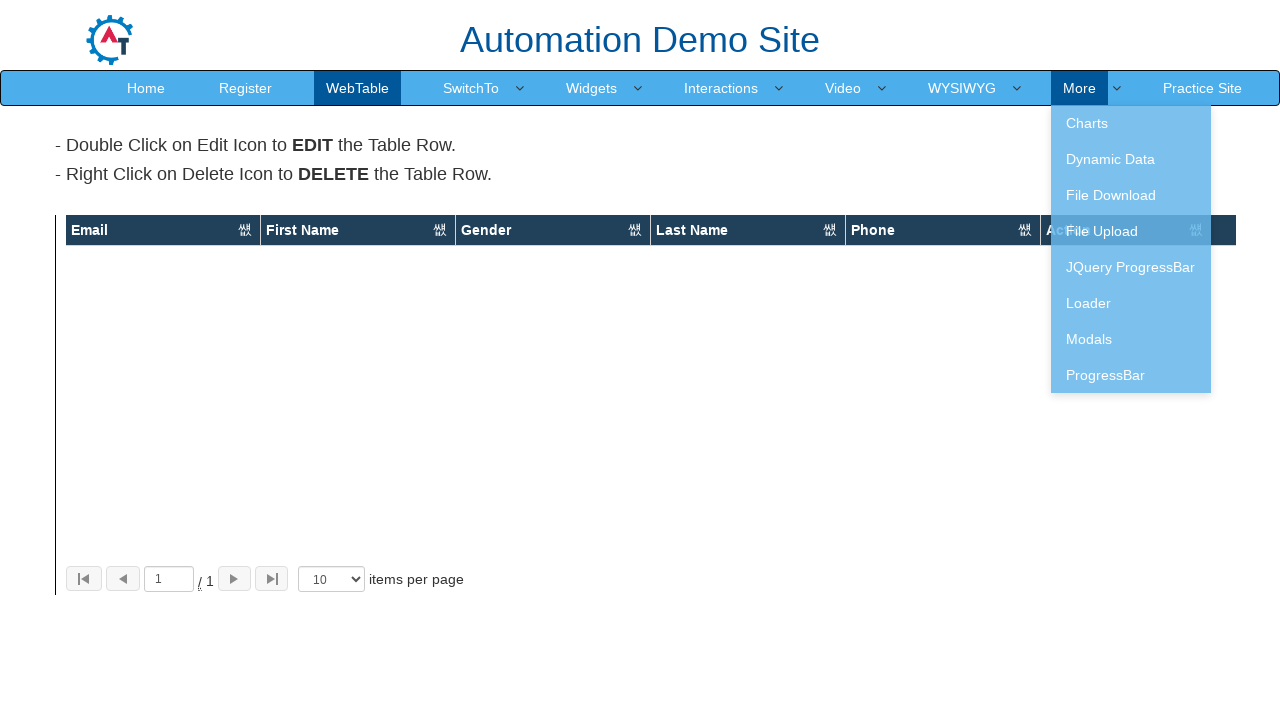

Navigated to JQuery Progress Bar page at (1131, 267) on [href="JqueryProgressBar.html"]
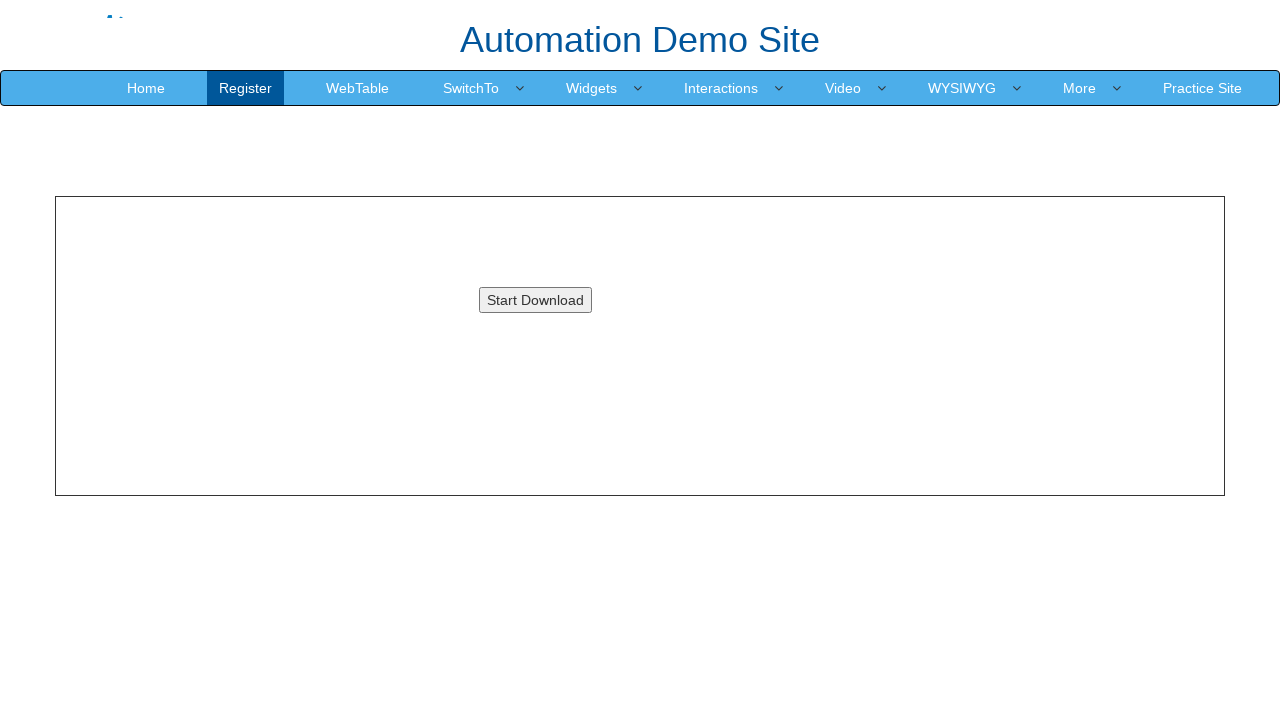

Waited 3 seconds for page to load
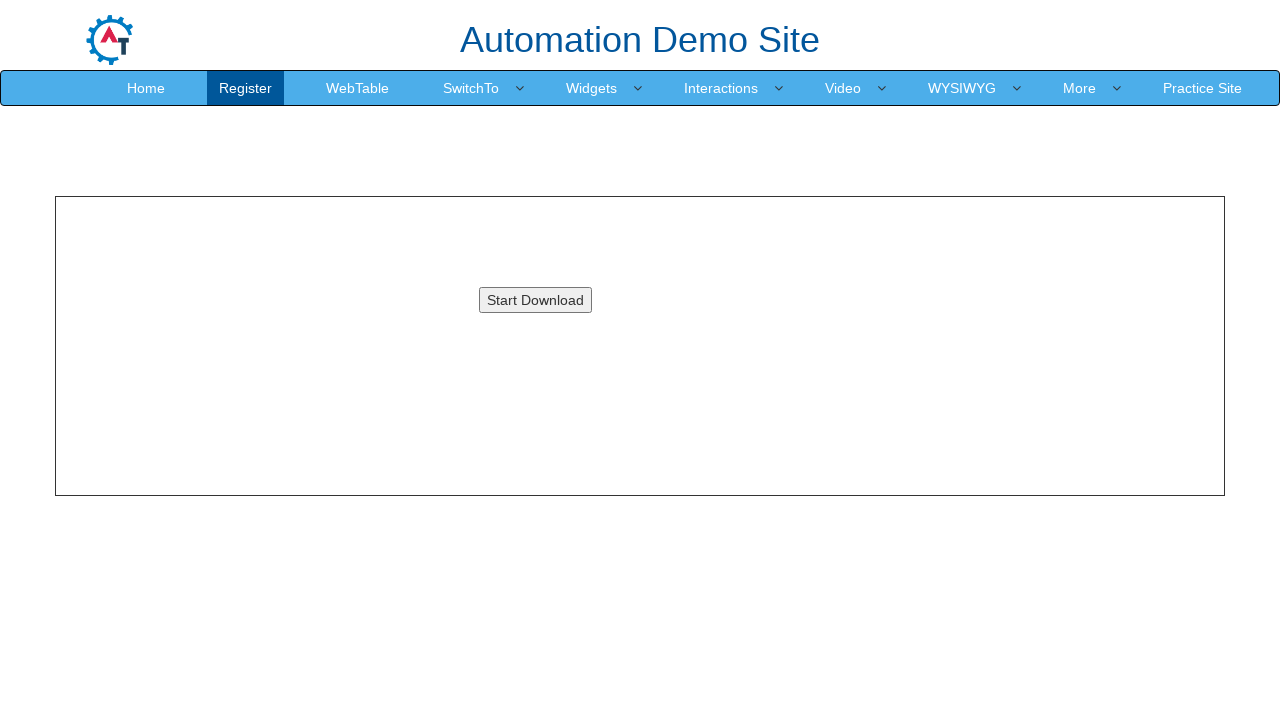

Waited for initial dialog to disappear
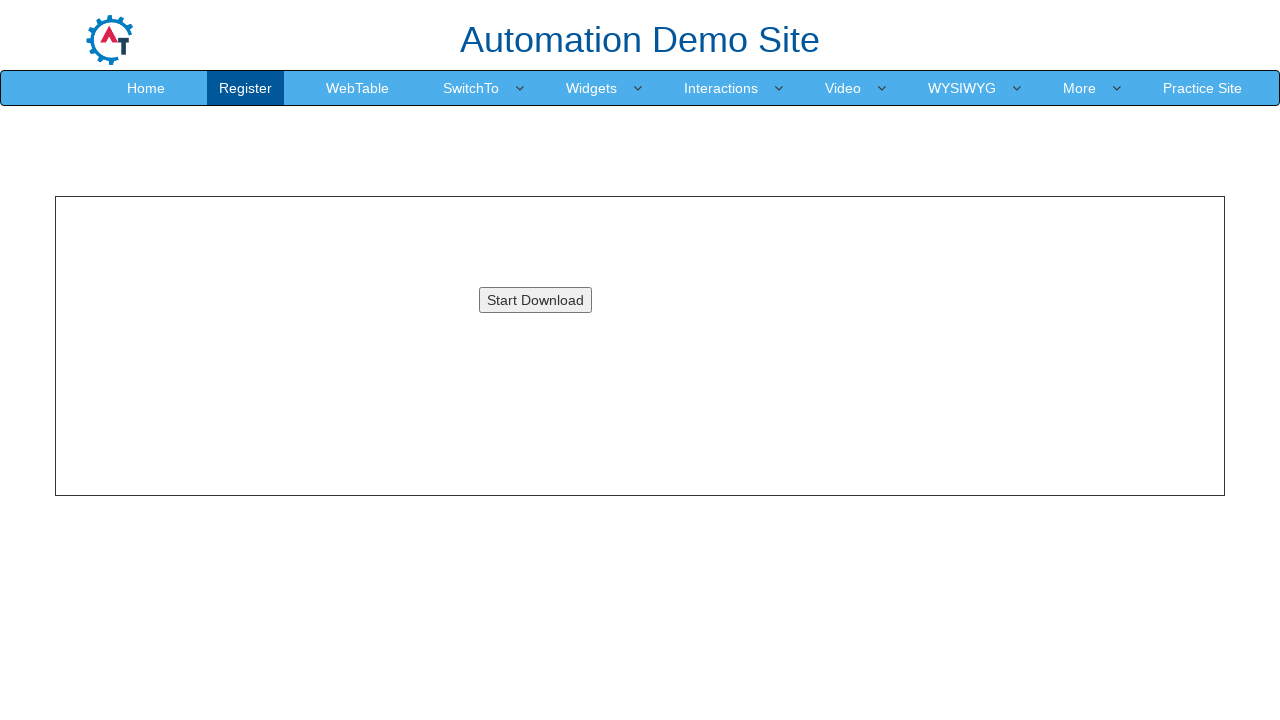

Clicked download button to start at (535, 300) on #downloadButton
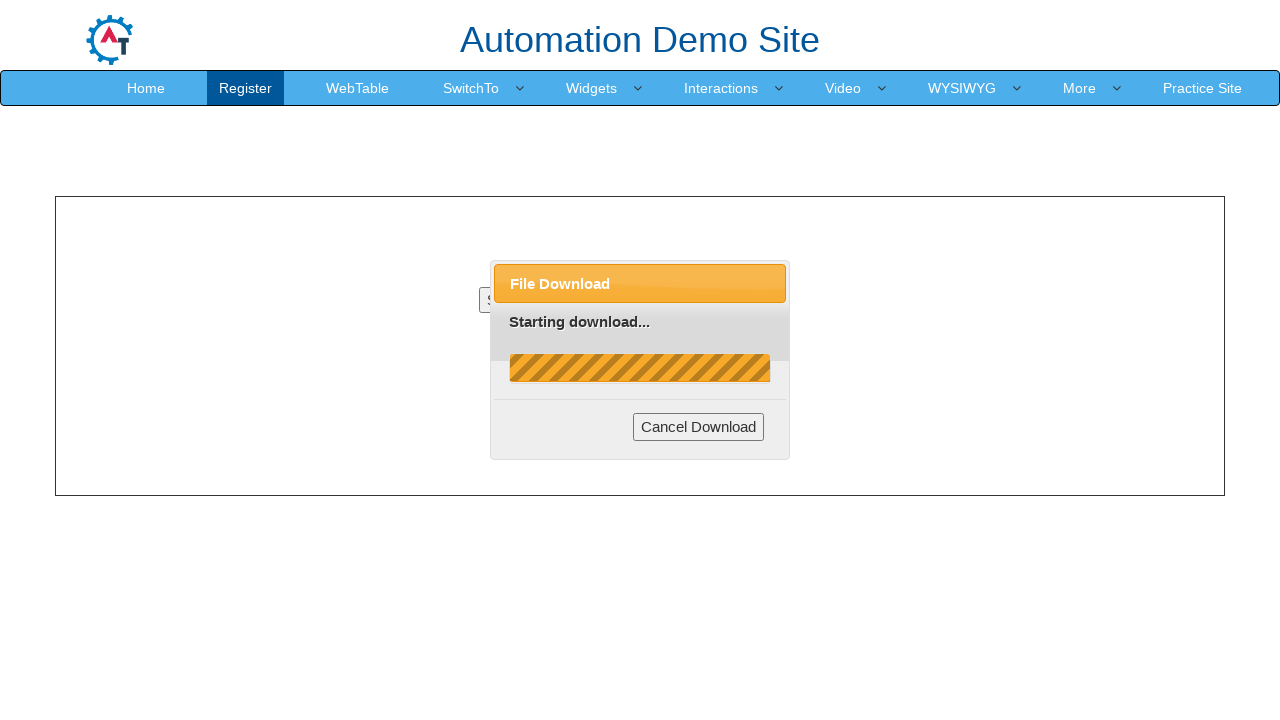

Waited for 'Cancel Download' text to appear in dialog
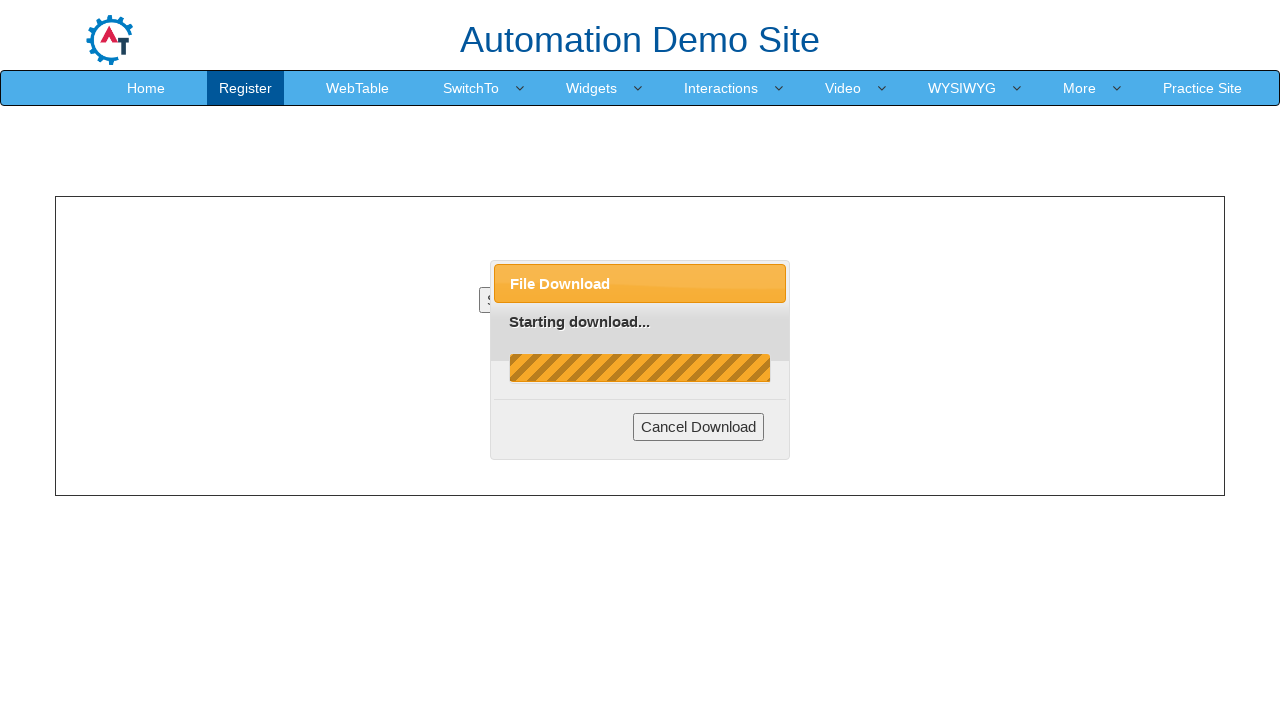

Waited for 'Close' button to appear in dialog
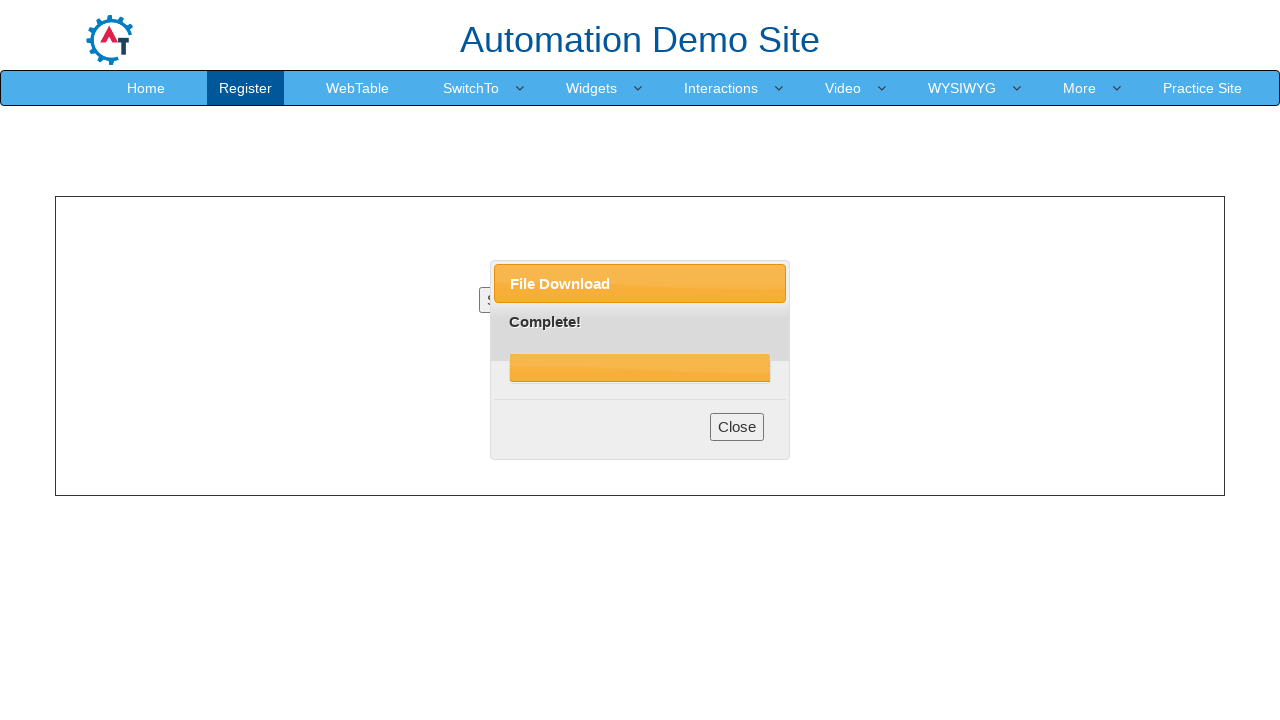

Clicked the Close button in dialog at (740, 427) on .ui-dialog-buttonset
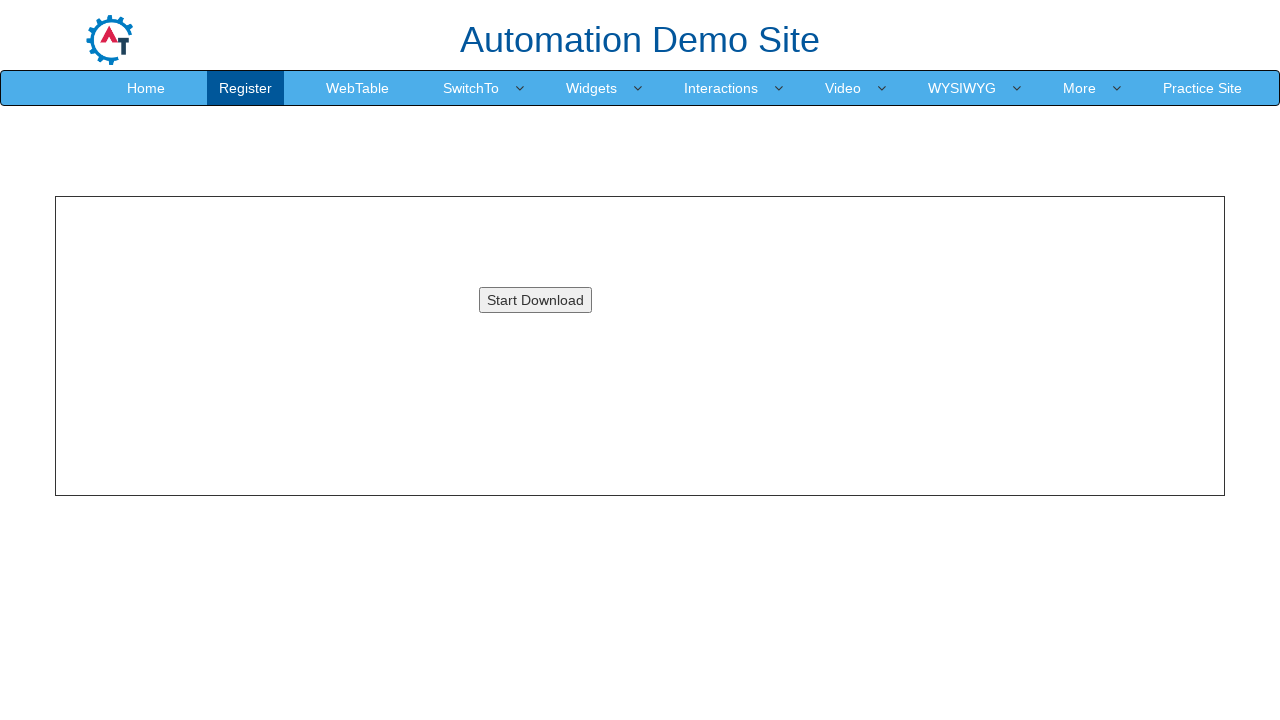

Clicked download button again at (535, 300) on #downloadButton
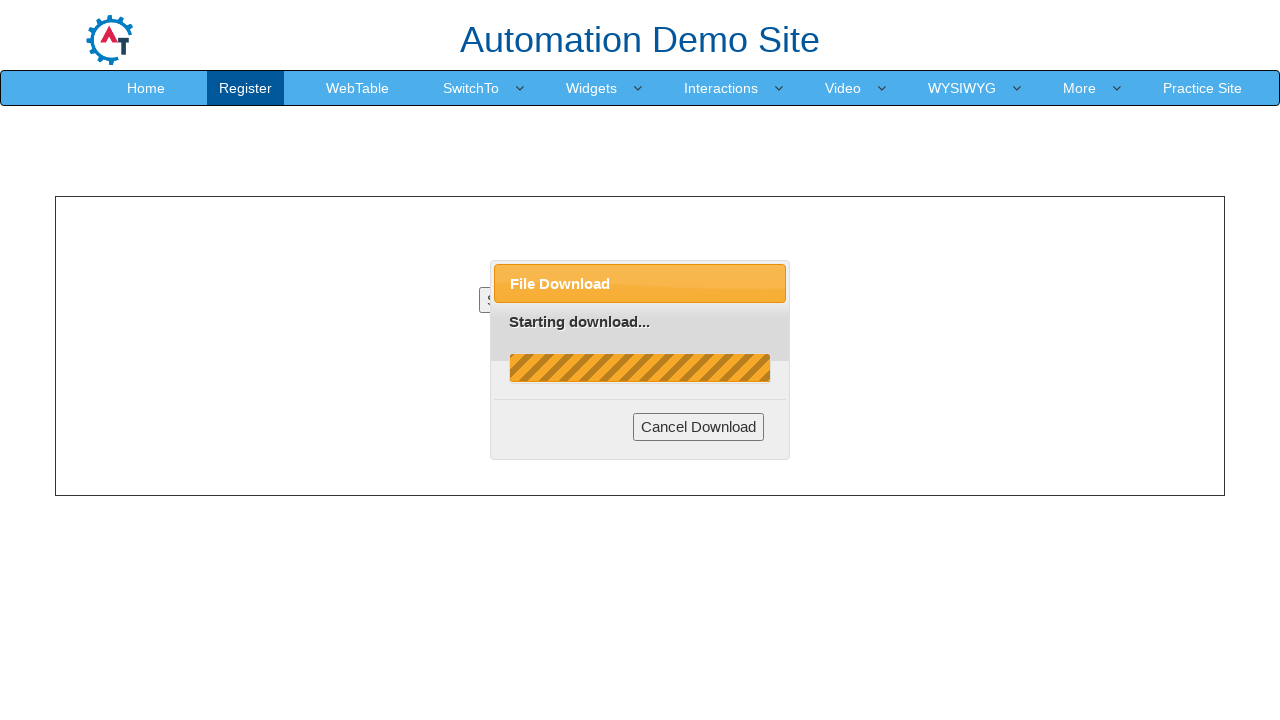

Waited for 'Complete!' message to appear in dialog
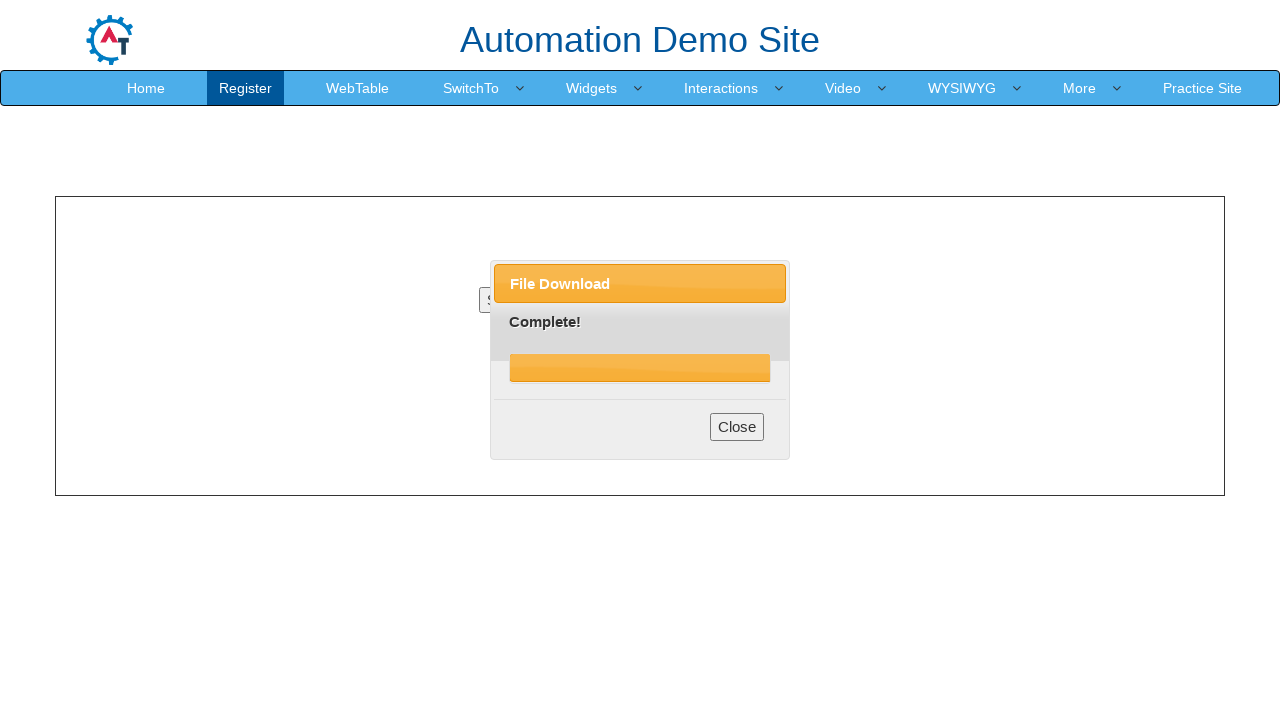

Final 3 second wait for completion
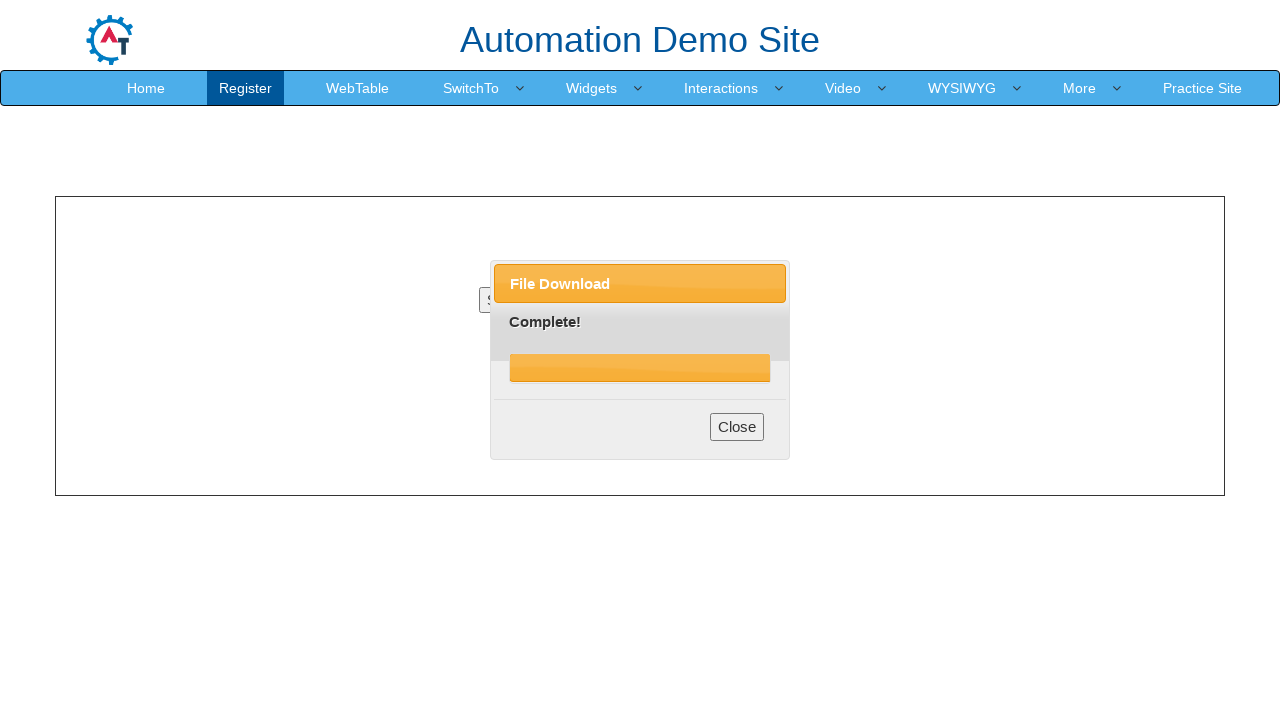

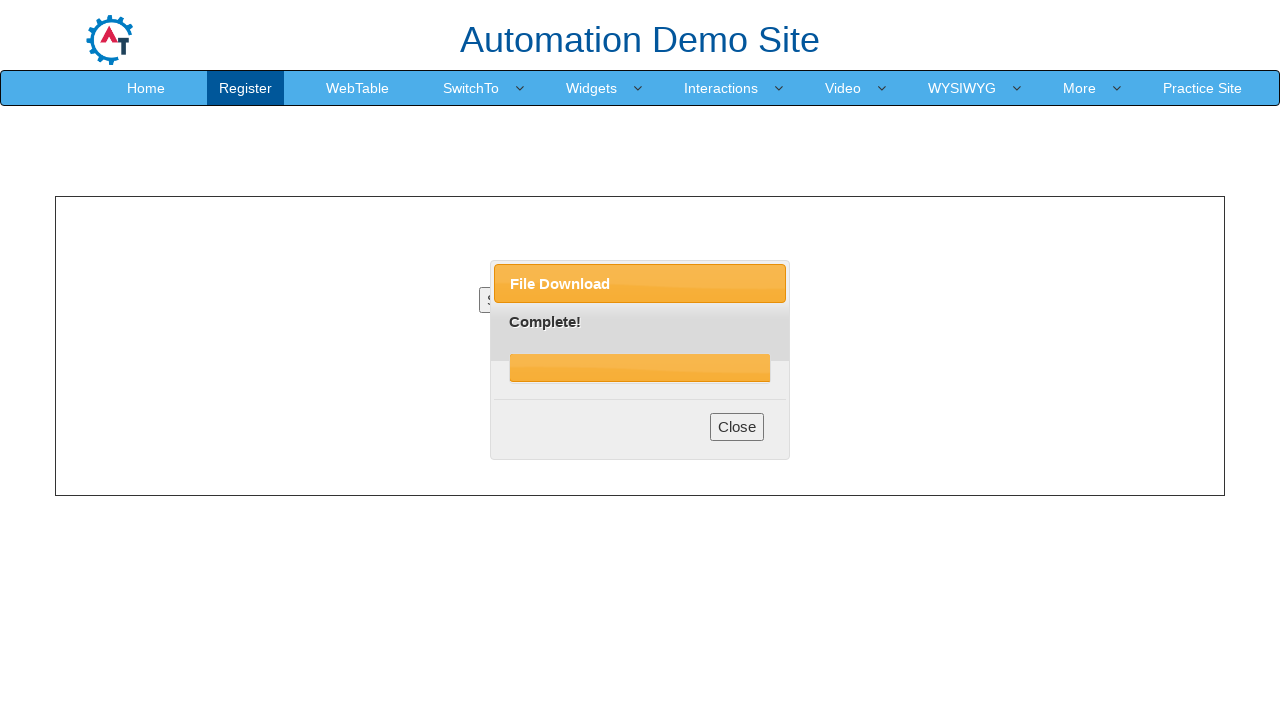